Tests radio button selection and show/hide functionality of a text box element on an automation practice page

Starting URL: https://rahulshettyacademy.com/AutomationPractice/

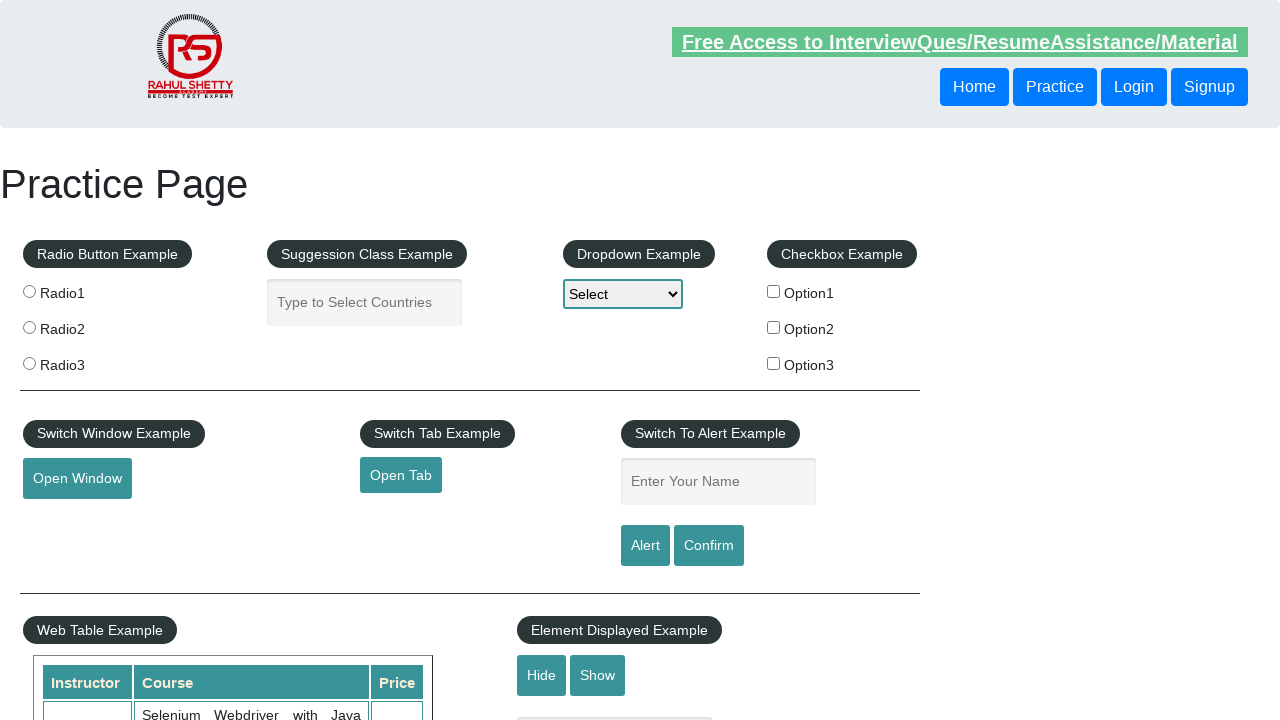

Navigated to automation practice page
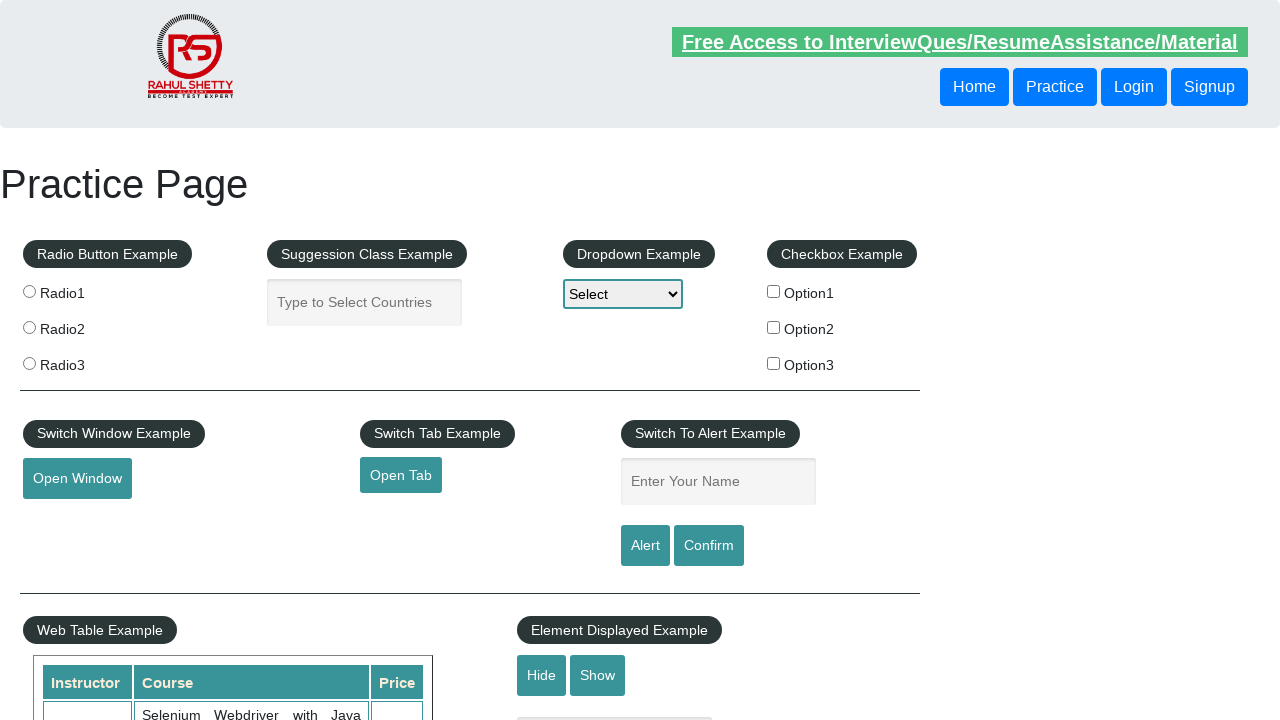

Located all radio buttons with name 'radioButton'
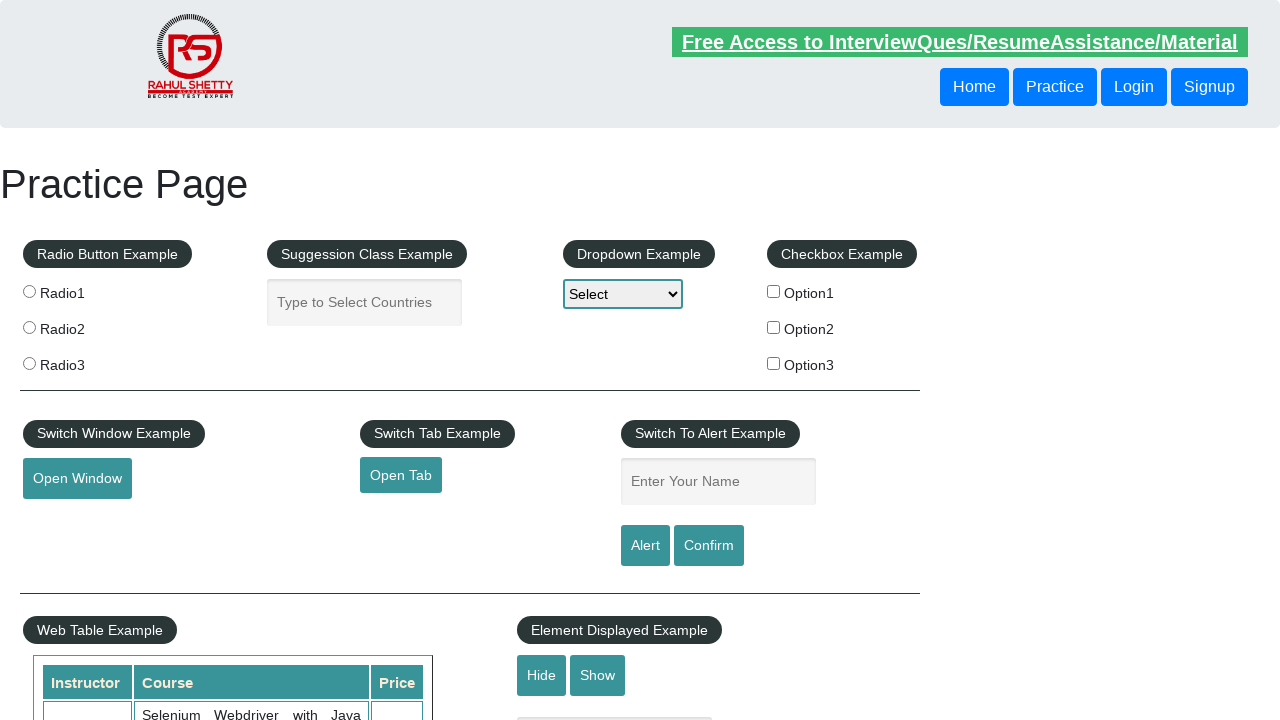

Clicked radio button with value 'radio2' at (29, 327) on xpath=//input[@name='radioButton'] >> nth=1
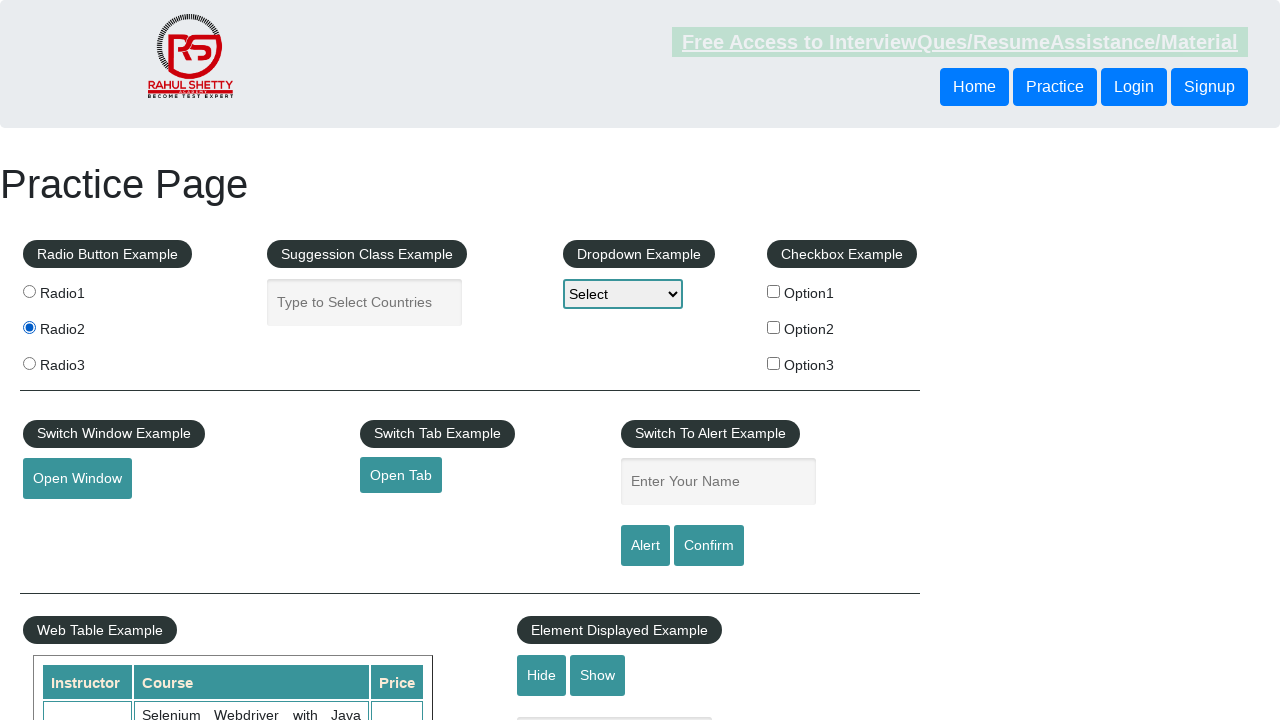

Verified that text box is displayed
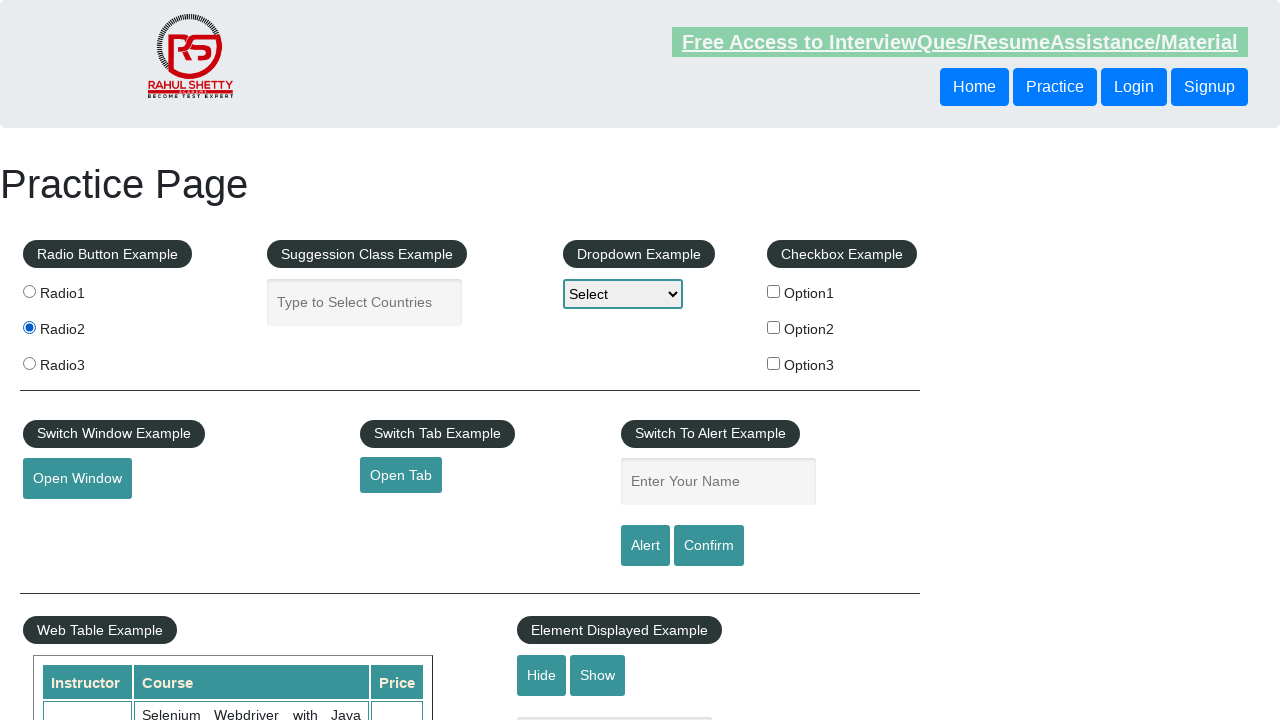

Clicked hide button to hide the text box at (542, 675) on xpath=//input[@id='hide-textbox']
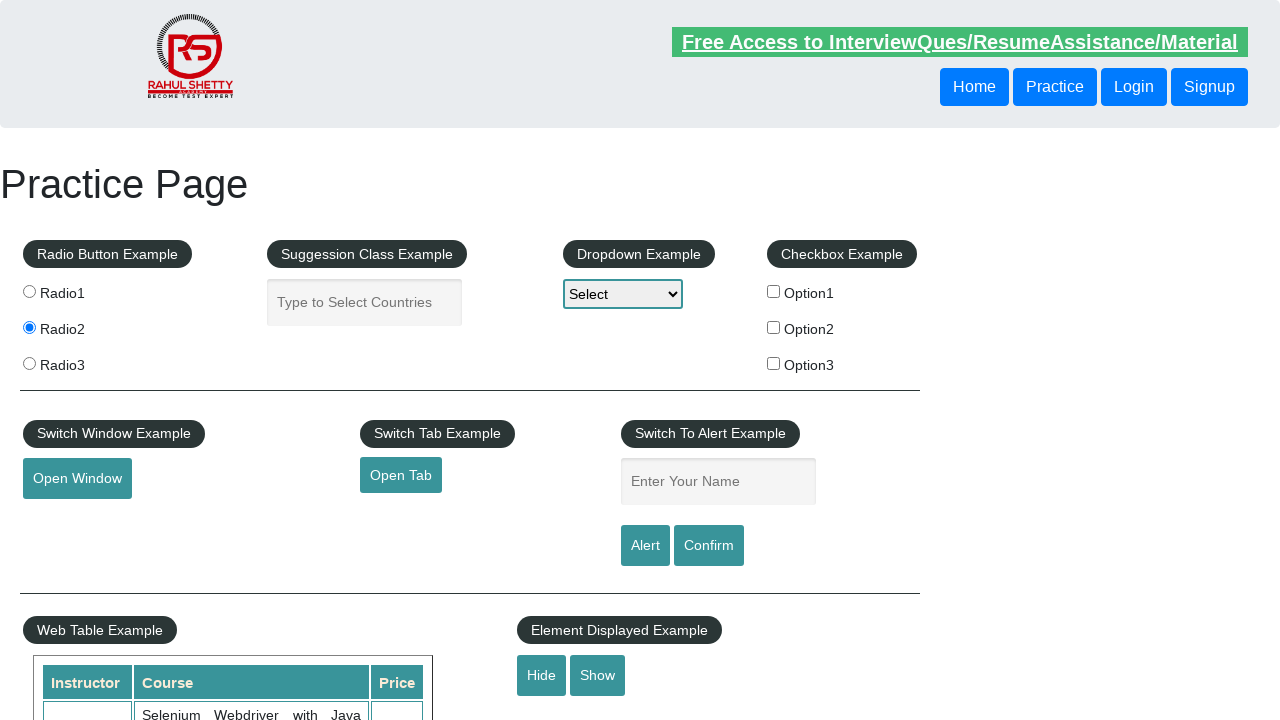

Verified that text box is now hidden
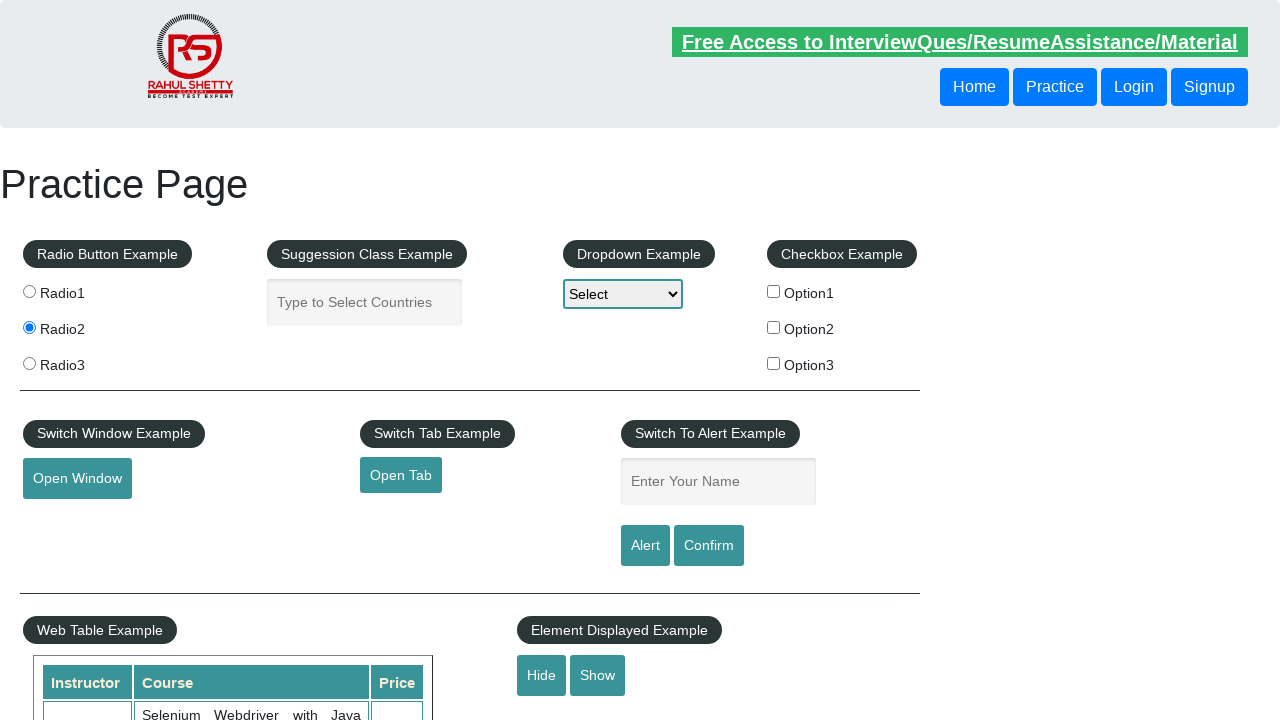

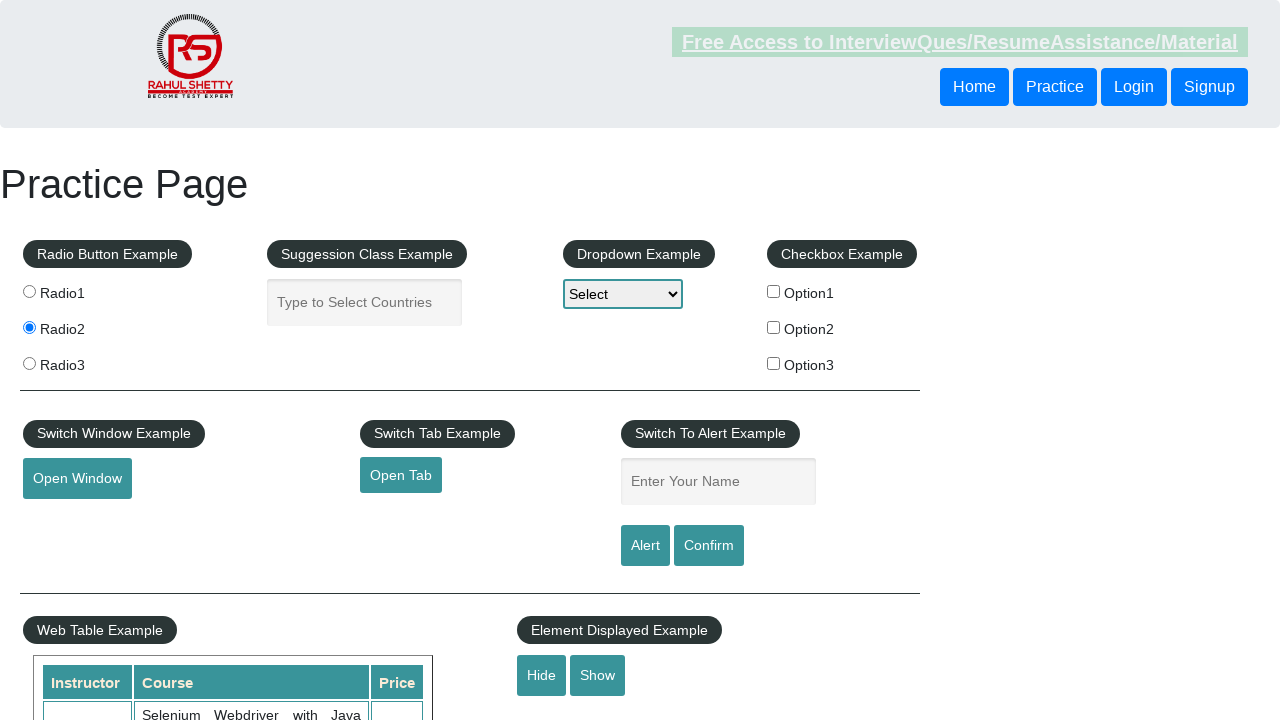